Tests iframe interaction by switching to an iframe containing a TinyMCE editor, clearing the text, typing "Hello World", and verifying both the text input and the page header are displayed correctly.

Starting URL: https://practice.cydeo.com/iframe

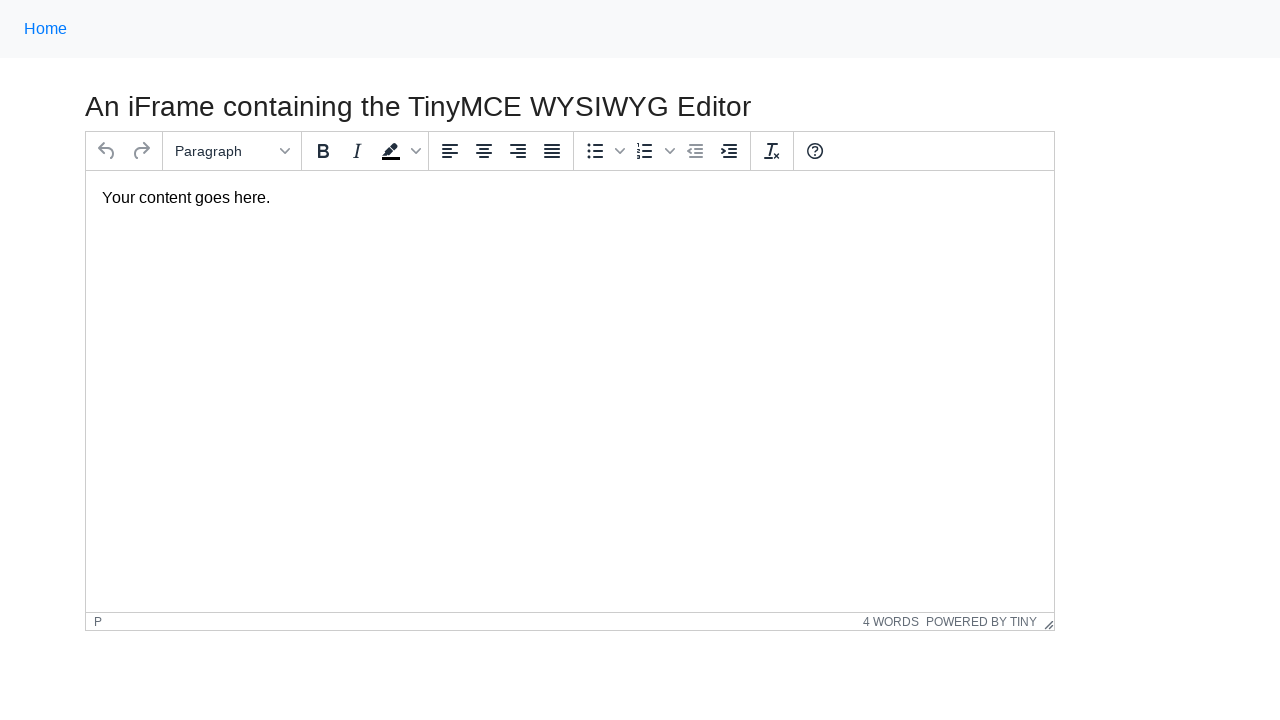

Located iframe containing TinyMCE editor
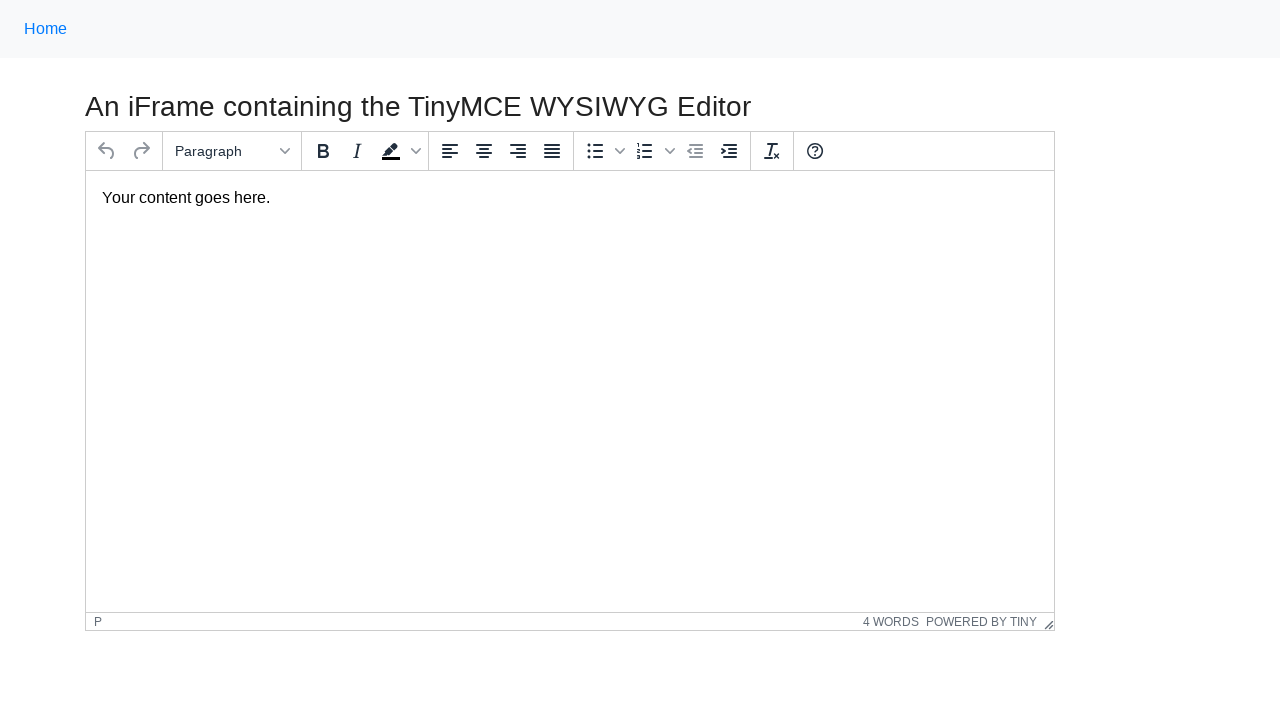

Located comment body element in TinyMCE editor
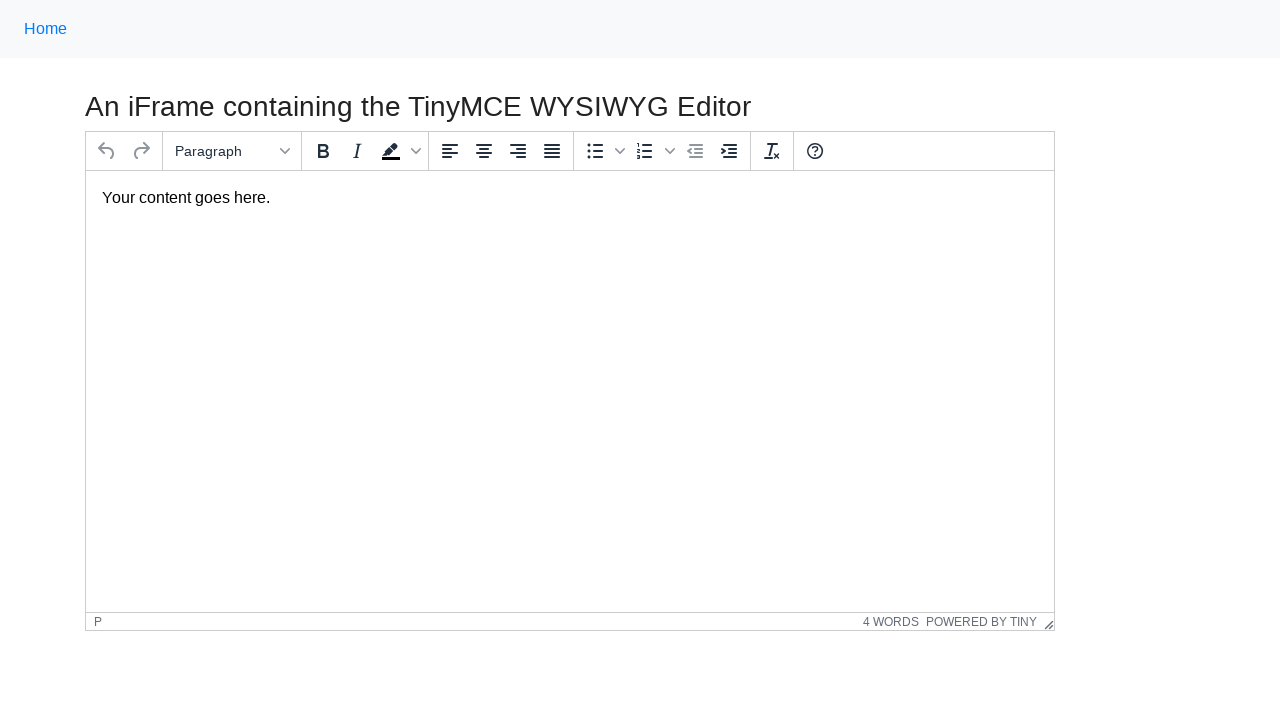

Cleared text from comment body on #mce_0_ifr >> internal:control=enter-frame >> #tinymce
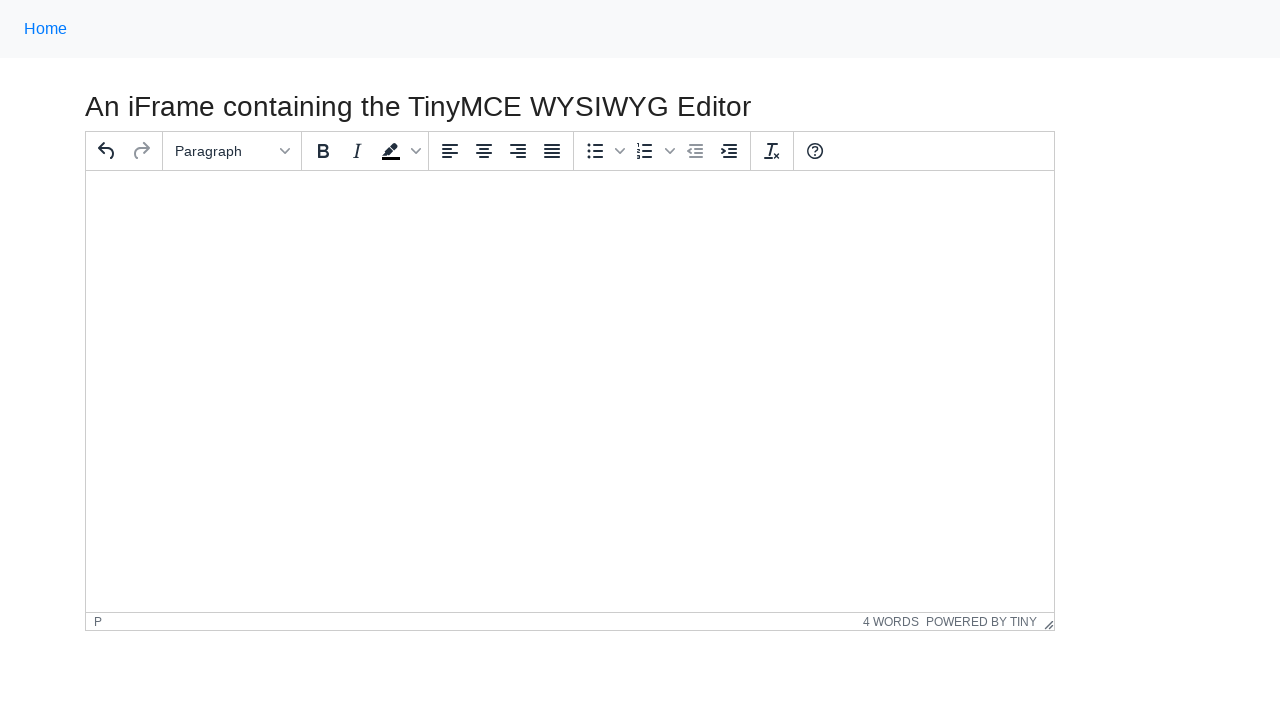

Typed 'Hello World' in comment body on #mce_0_ifr >> internal:control=enter-frame >> #tinymce
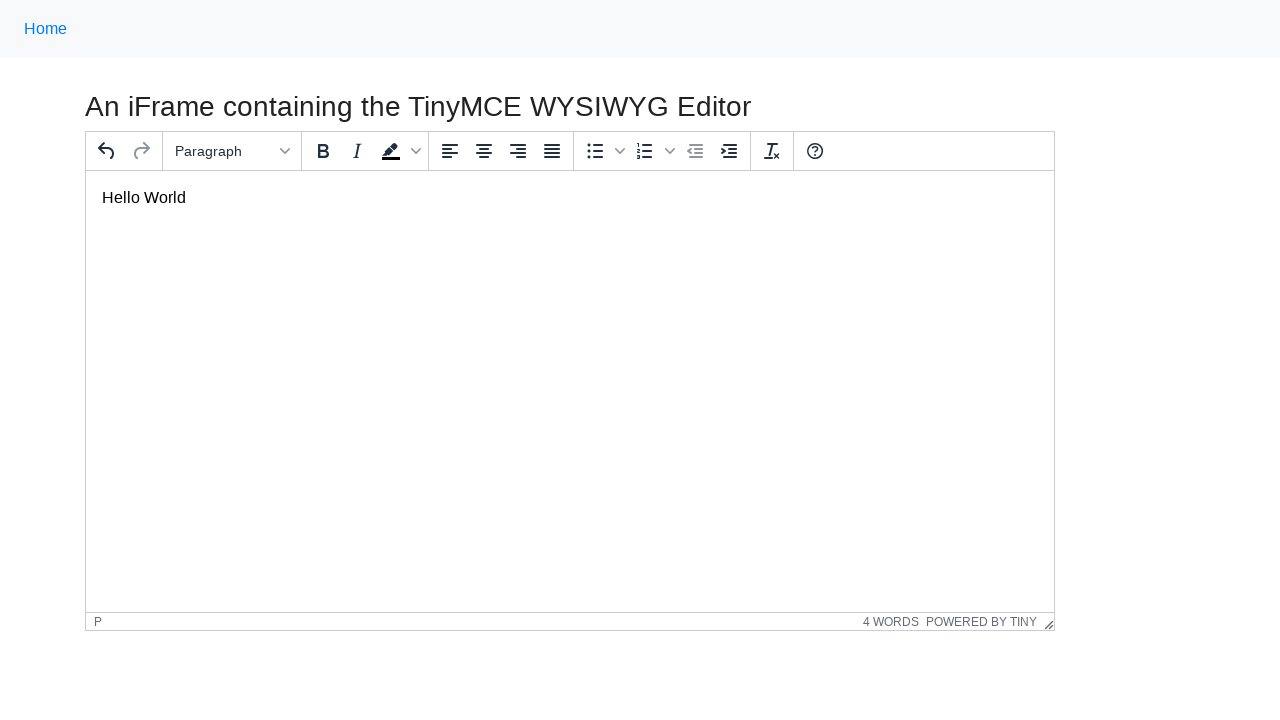

Verified comment body text is 'Hello World'
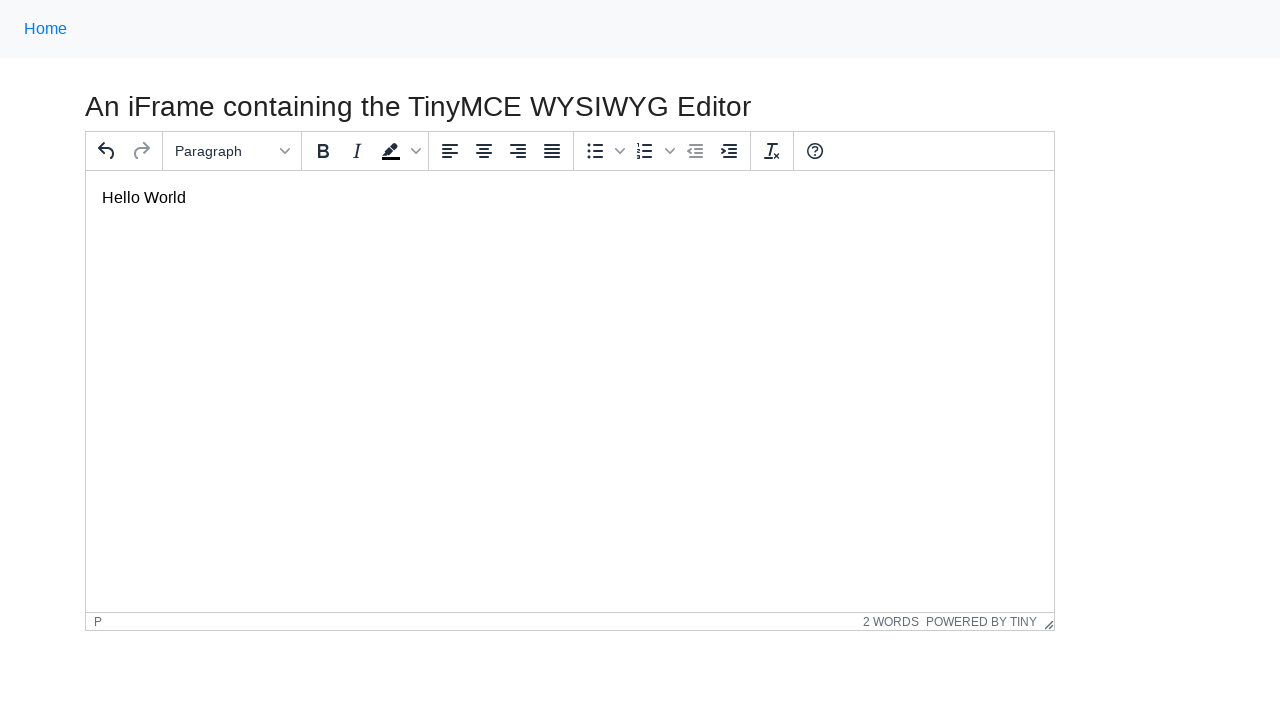

Verified page header is visible
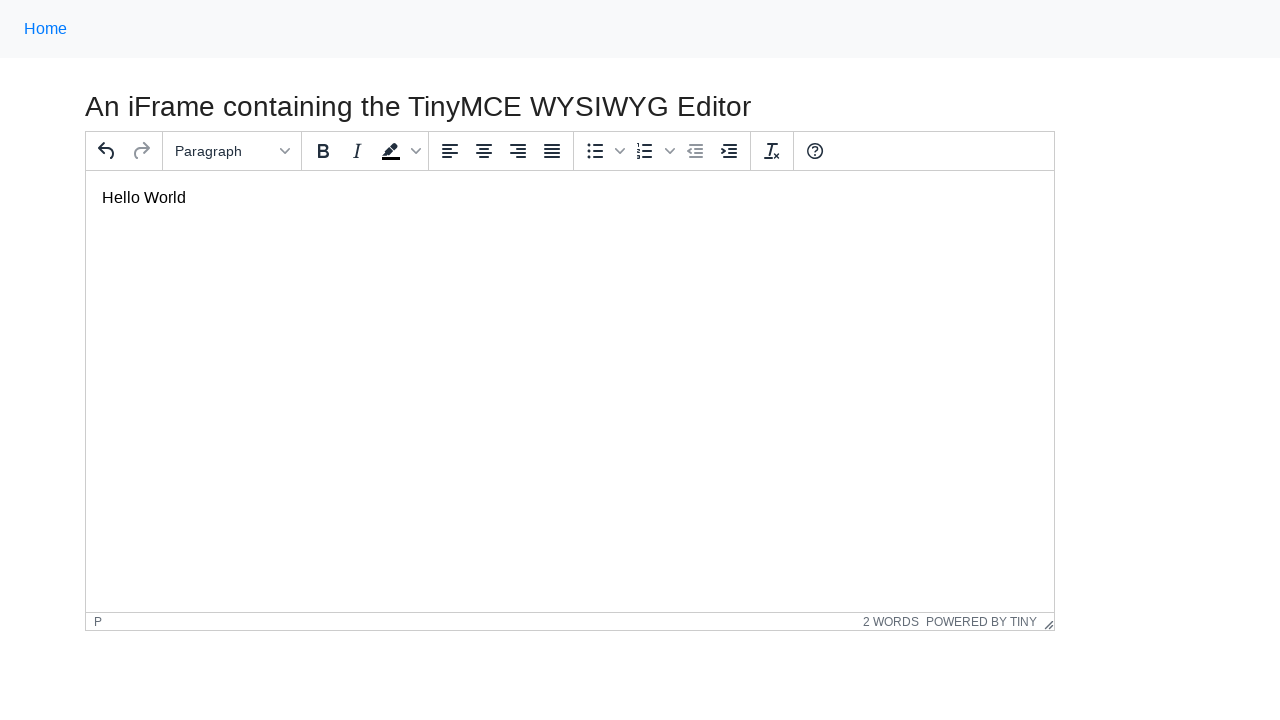

Verified header text is 'An iFrame containing the TinyMCE WYSIWYG Editor'
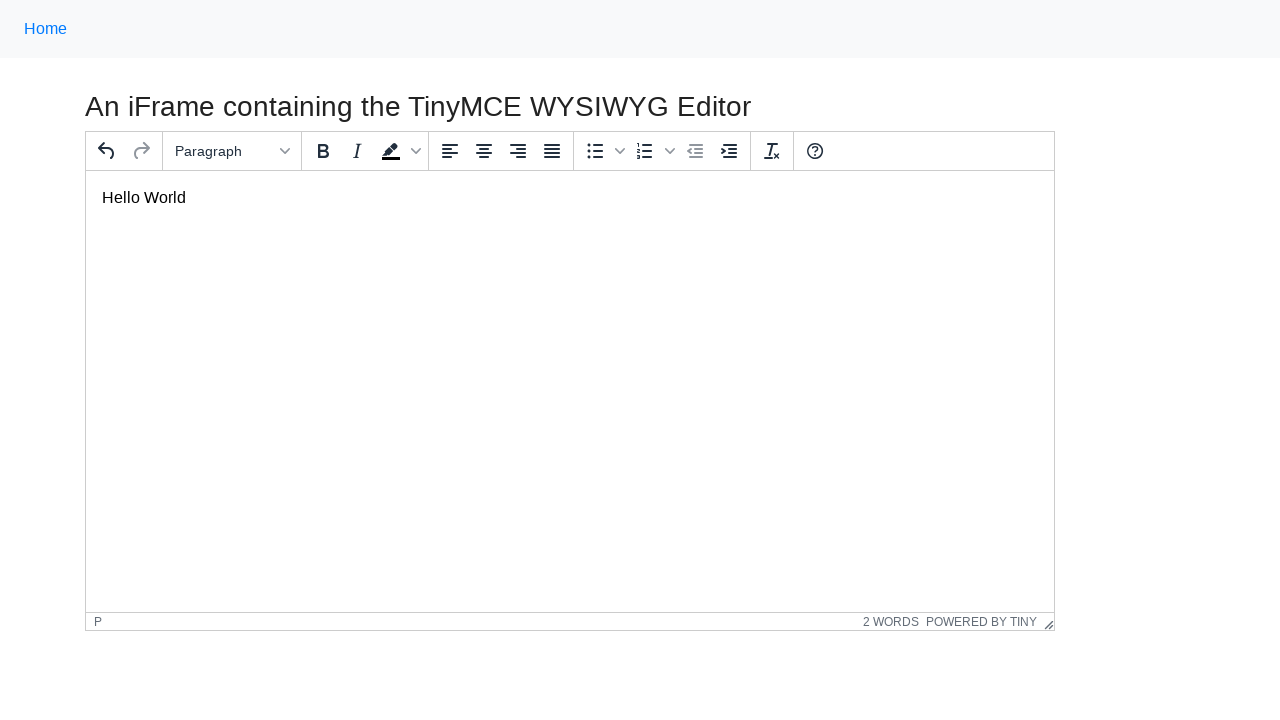

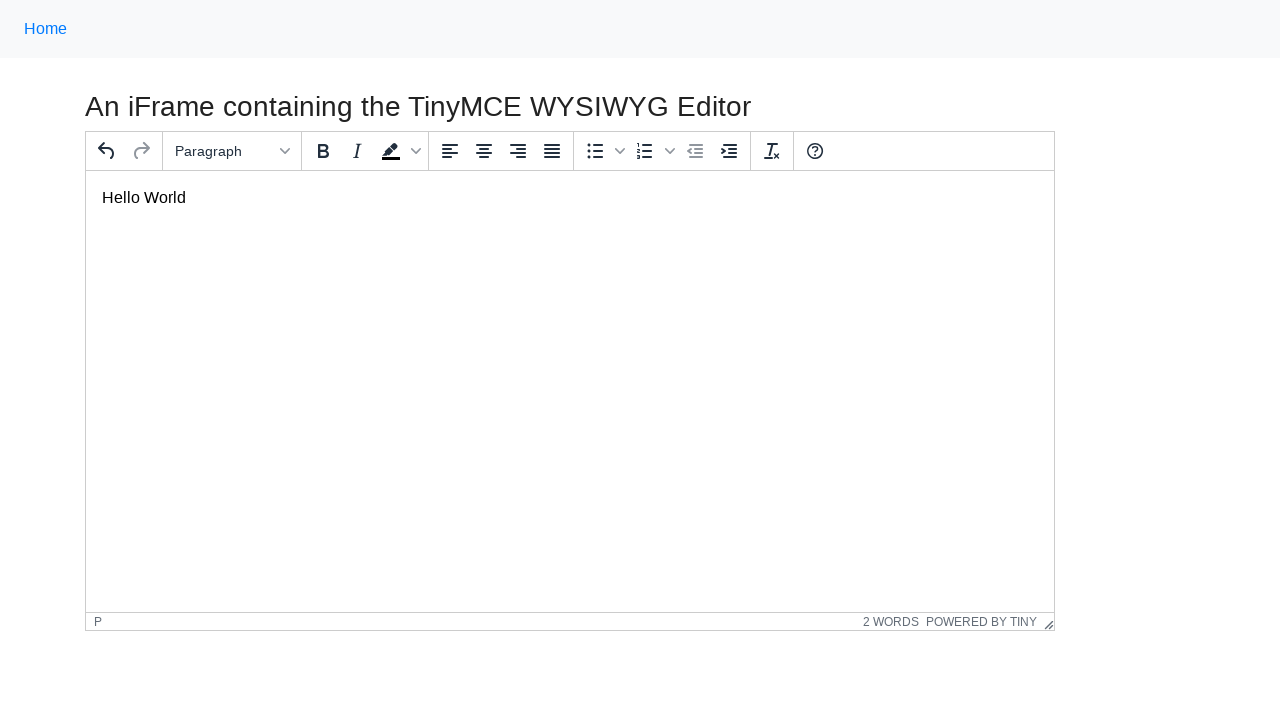